Tests keyboard key press detection by sending BACKSPACE and ALT keys and verifying the displayed text

Starting URL: https://the-internet.herokuapp.com/key_presses?

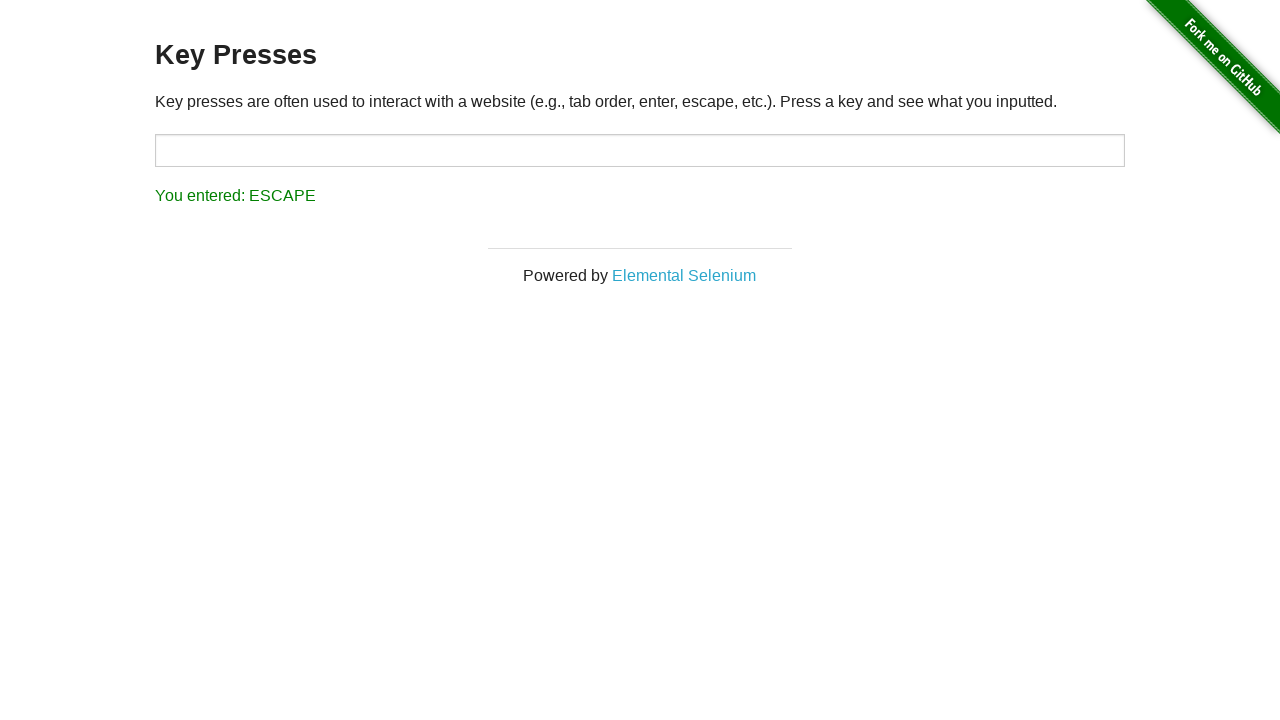

Pressed BACKSPACE key
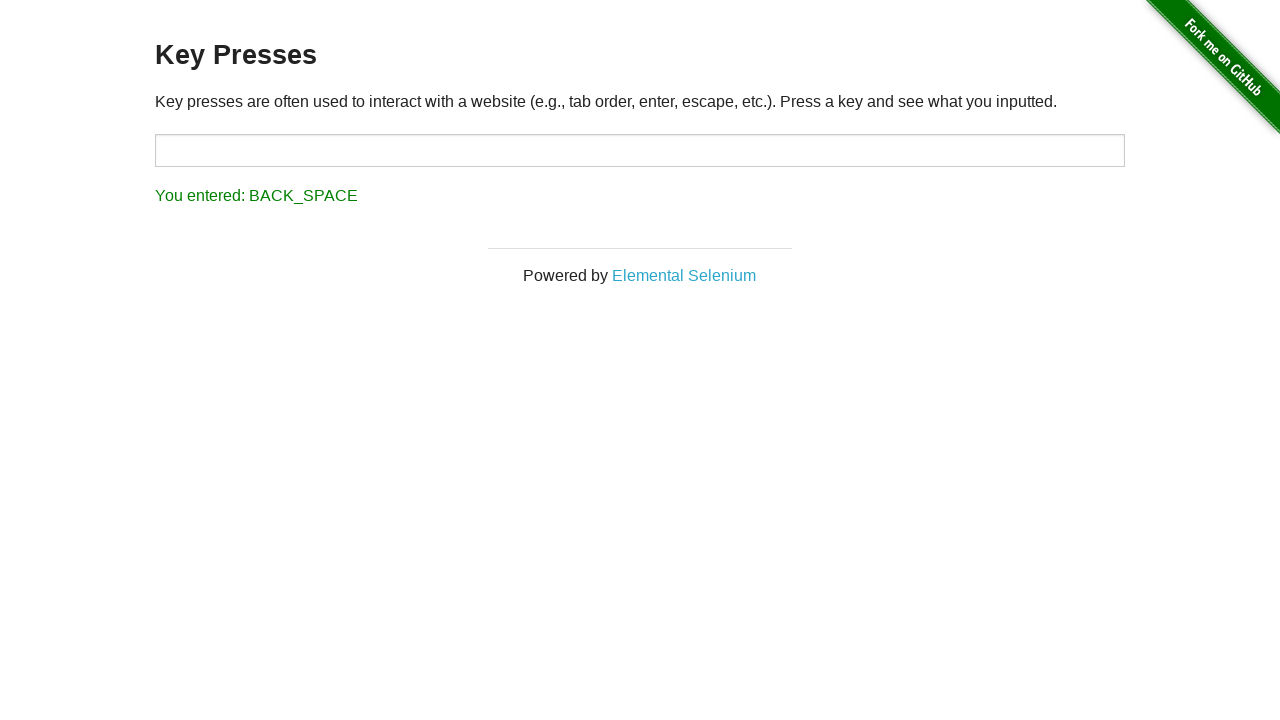

Verified BACKSPACE key press message displayed
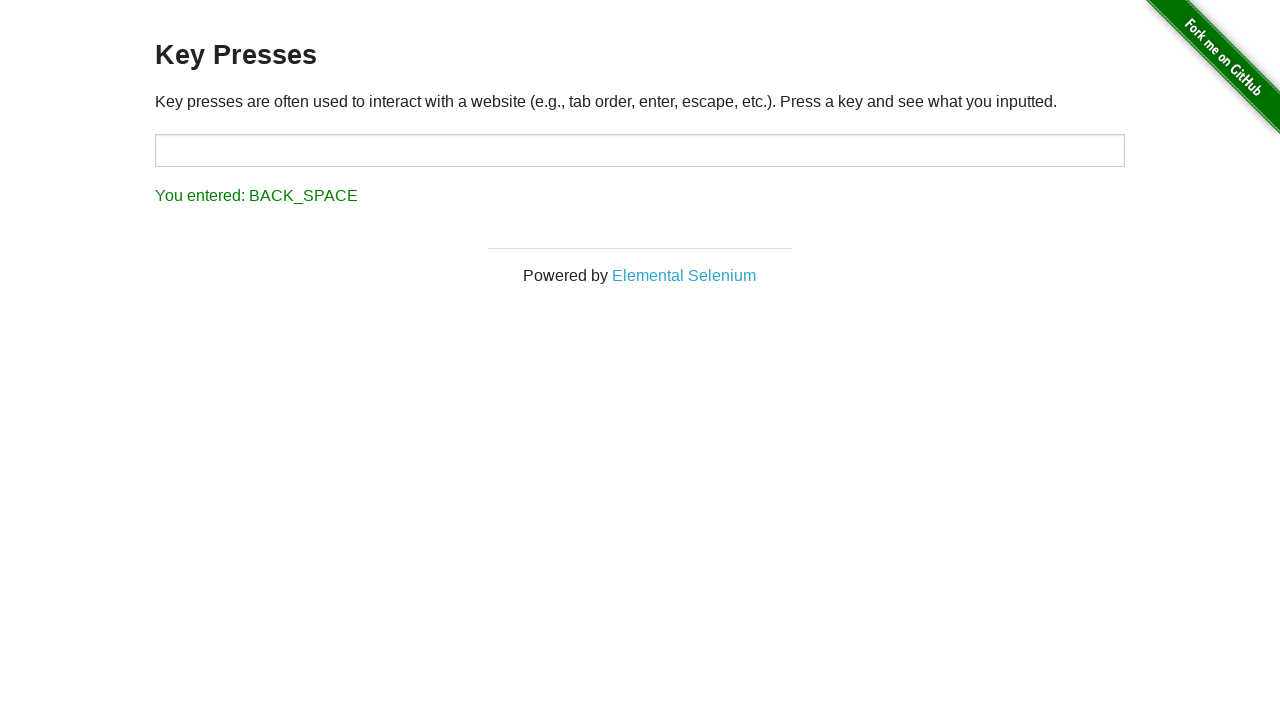

Pressed ALT key
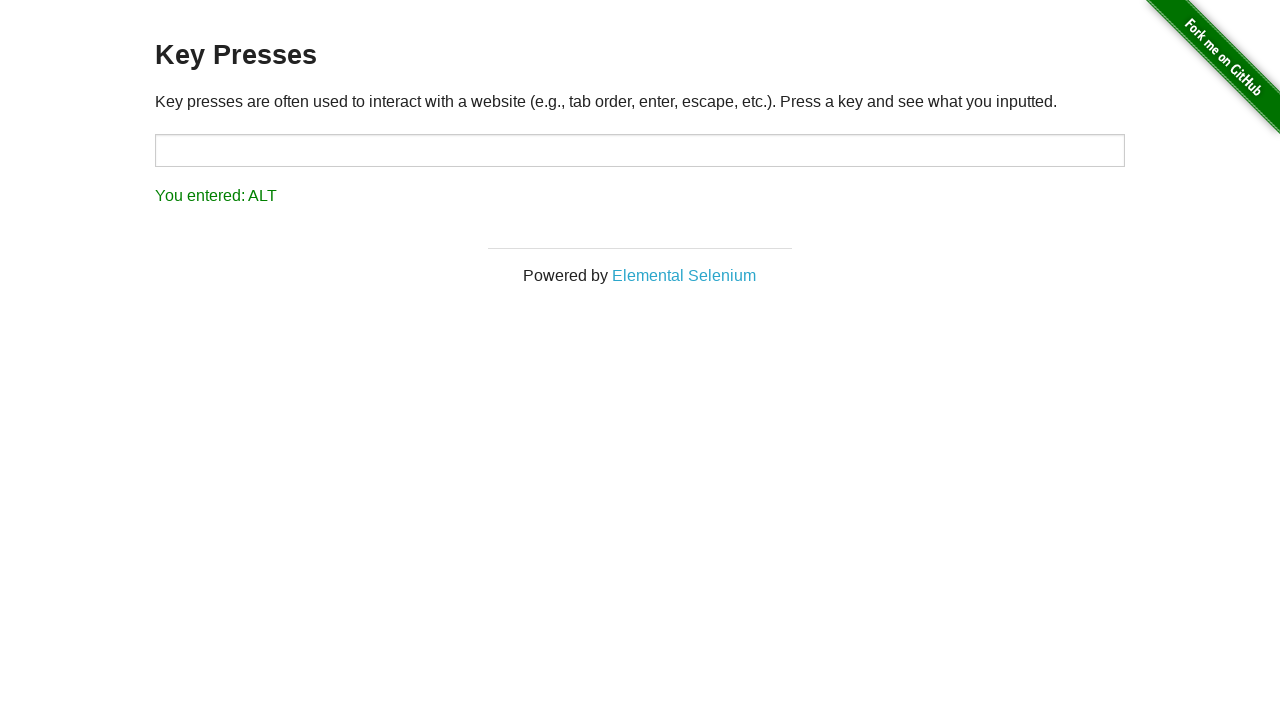

Verified ALT key press message displayed
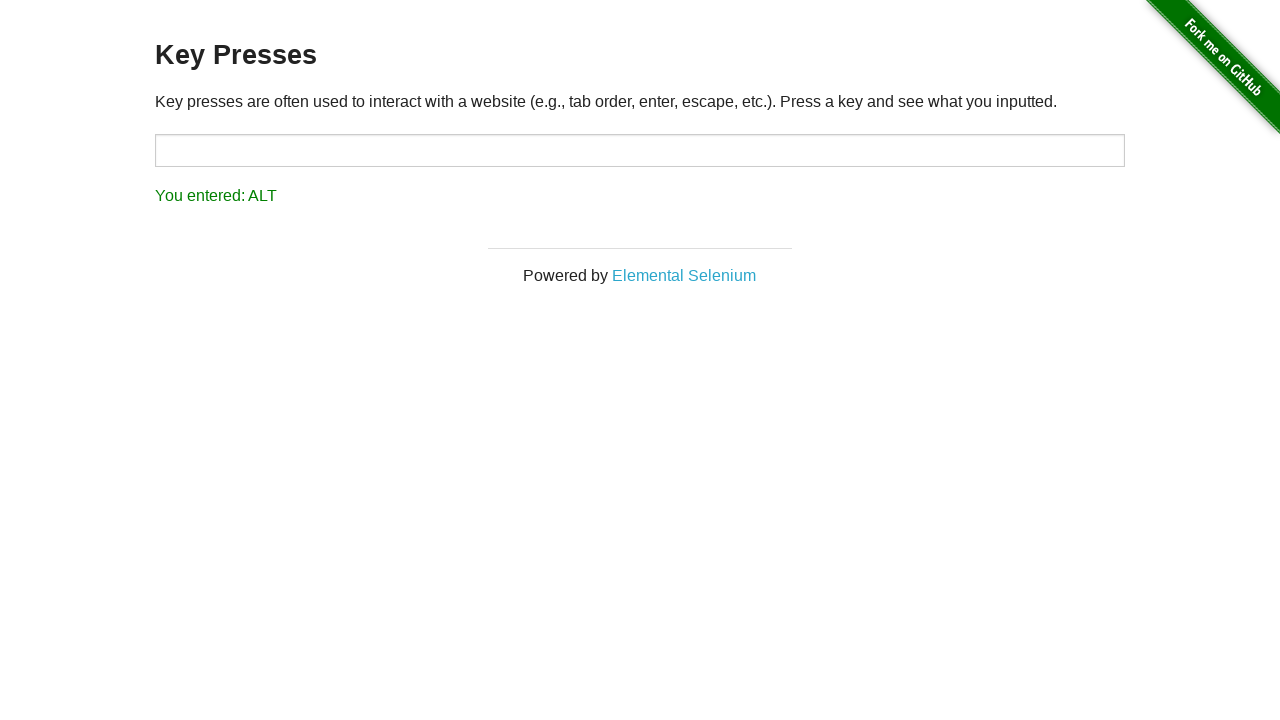

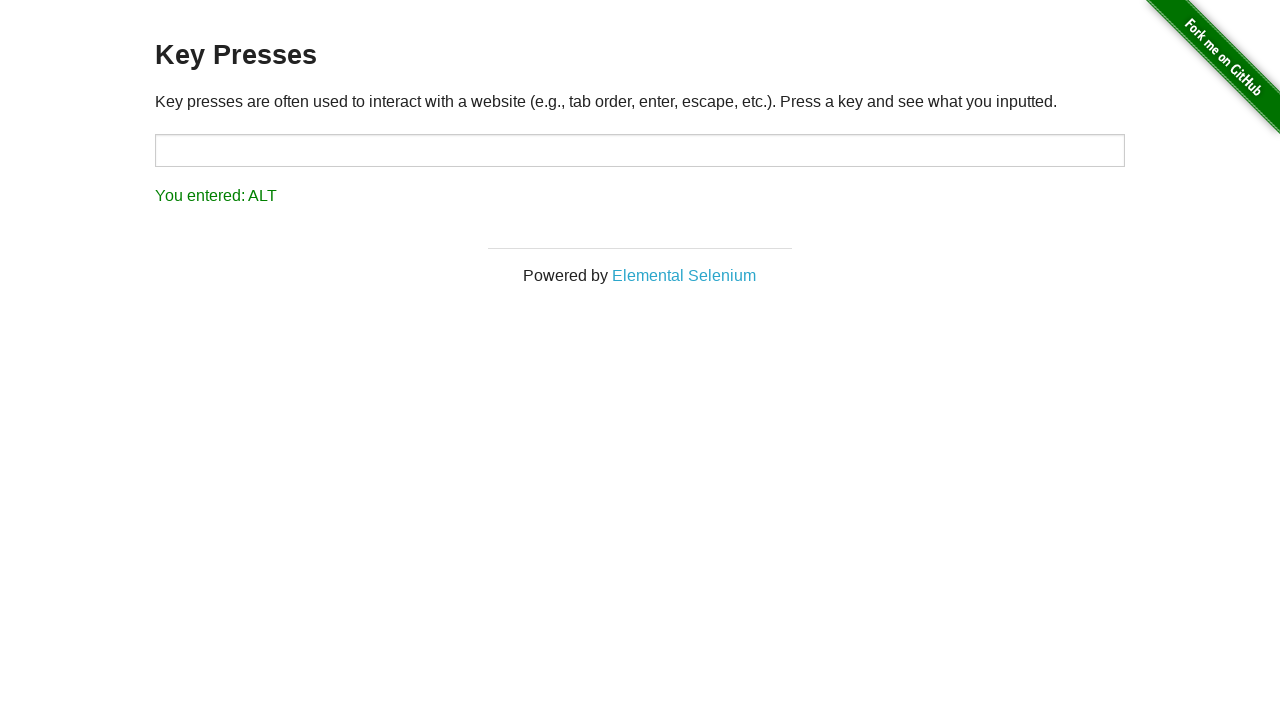